Tests click events on a practice automation website by clicking on different animal buttons and verifying the corresponding sound messages appear

Starting URL: https://practice-automation.com/click-events/

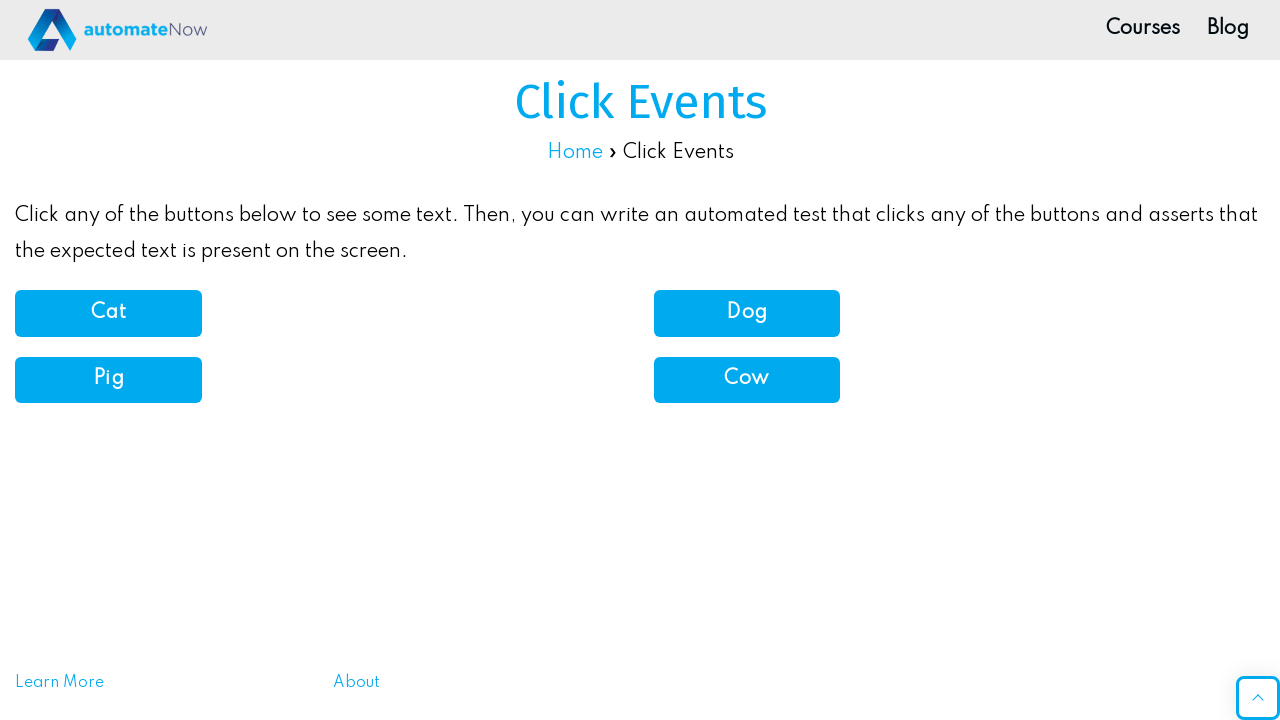

Clicked Cat button at (108, 313) on xpath=//b[text()='Cat']
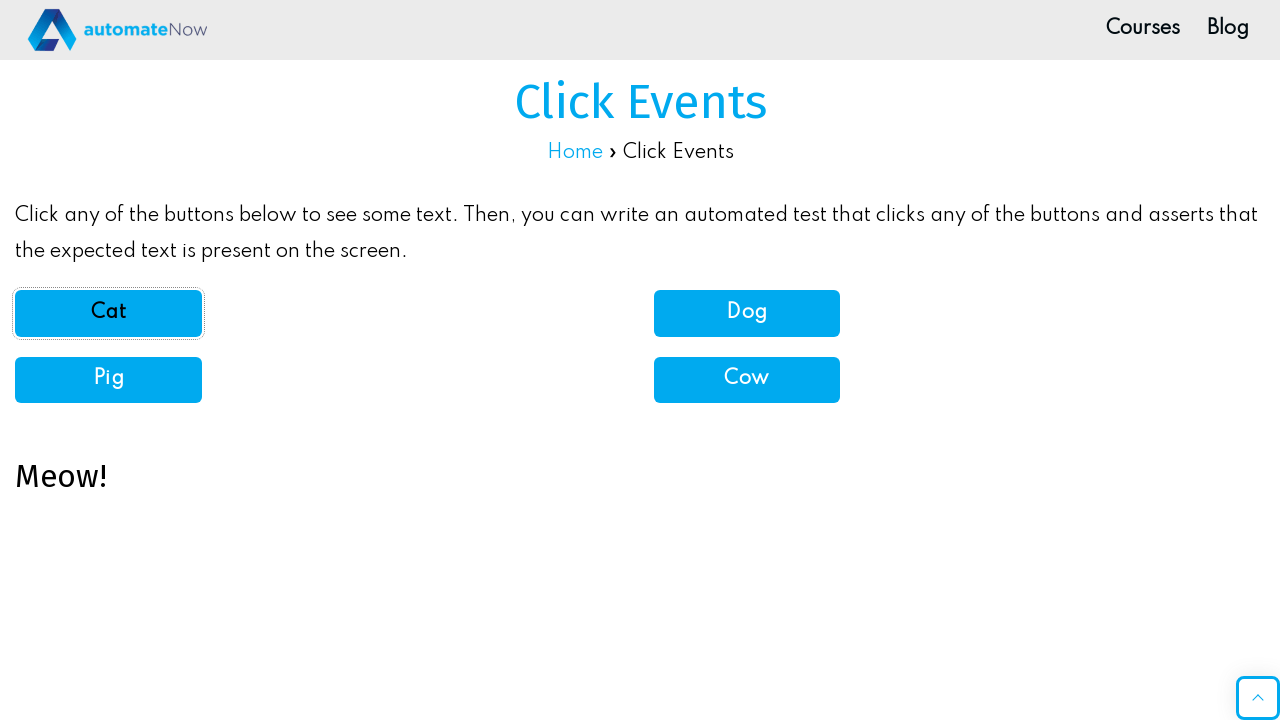

Cat sound message 'Meow!' appeared
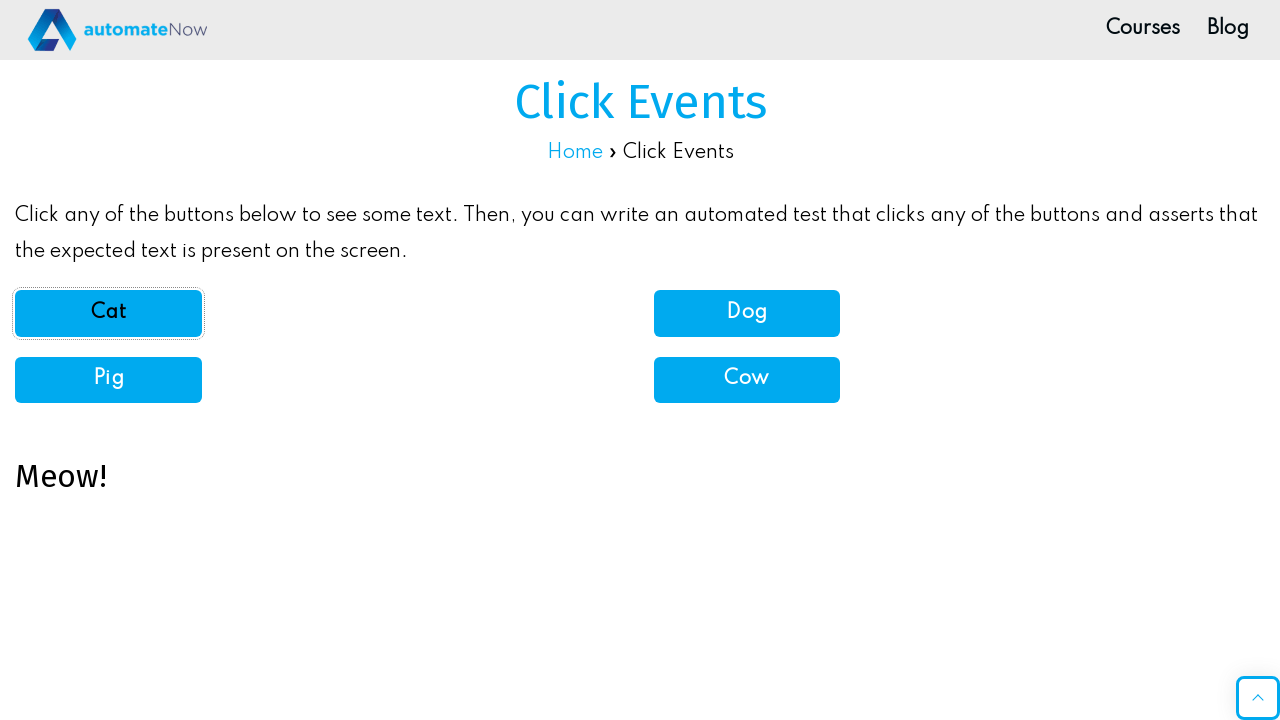

Clicked Dog button at (747, 313) on xpath=//b[text()='Dog']
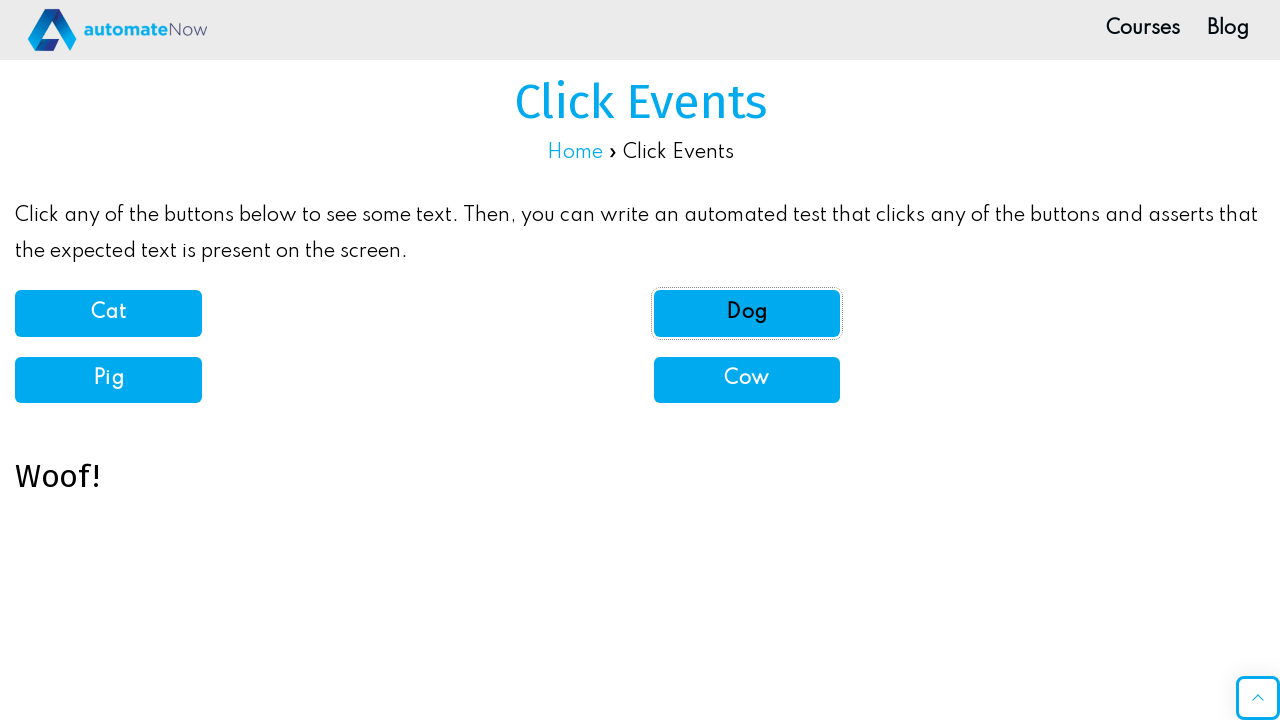

Dog sound message 'Woof!' appeared
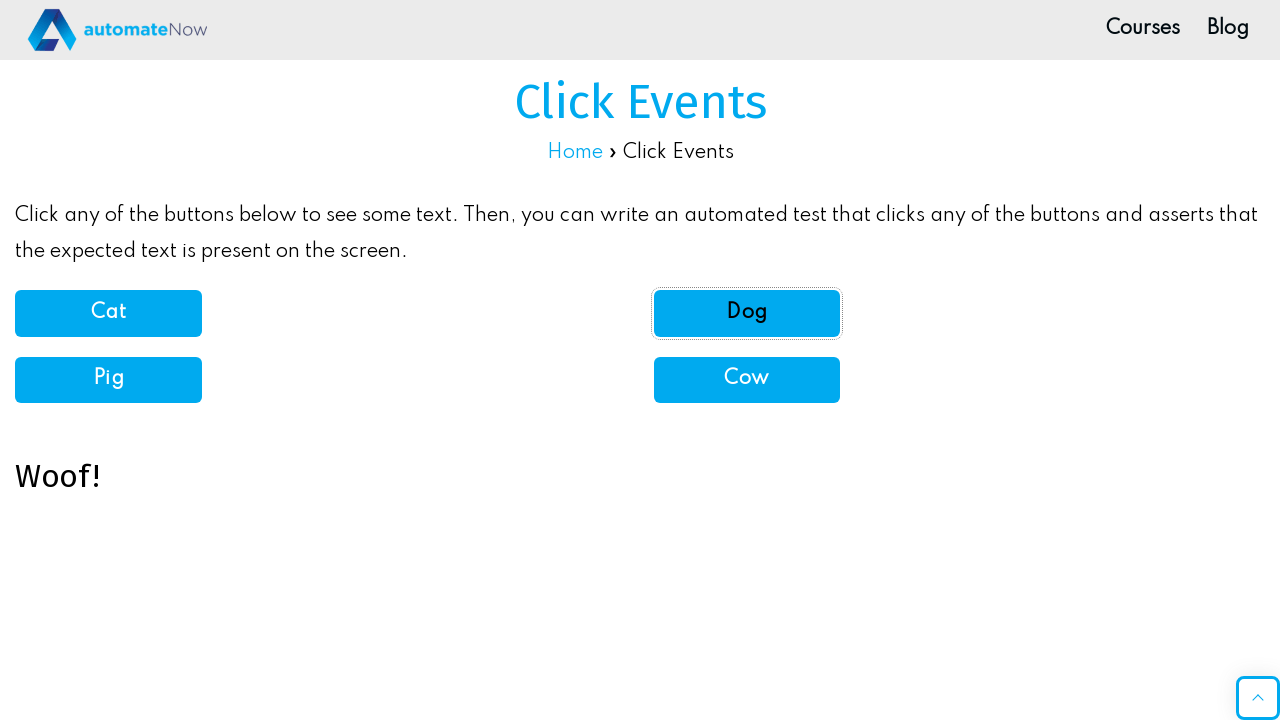

Clicked Pig button at (108, 379) on xpath=//b[text()='Pig']
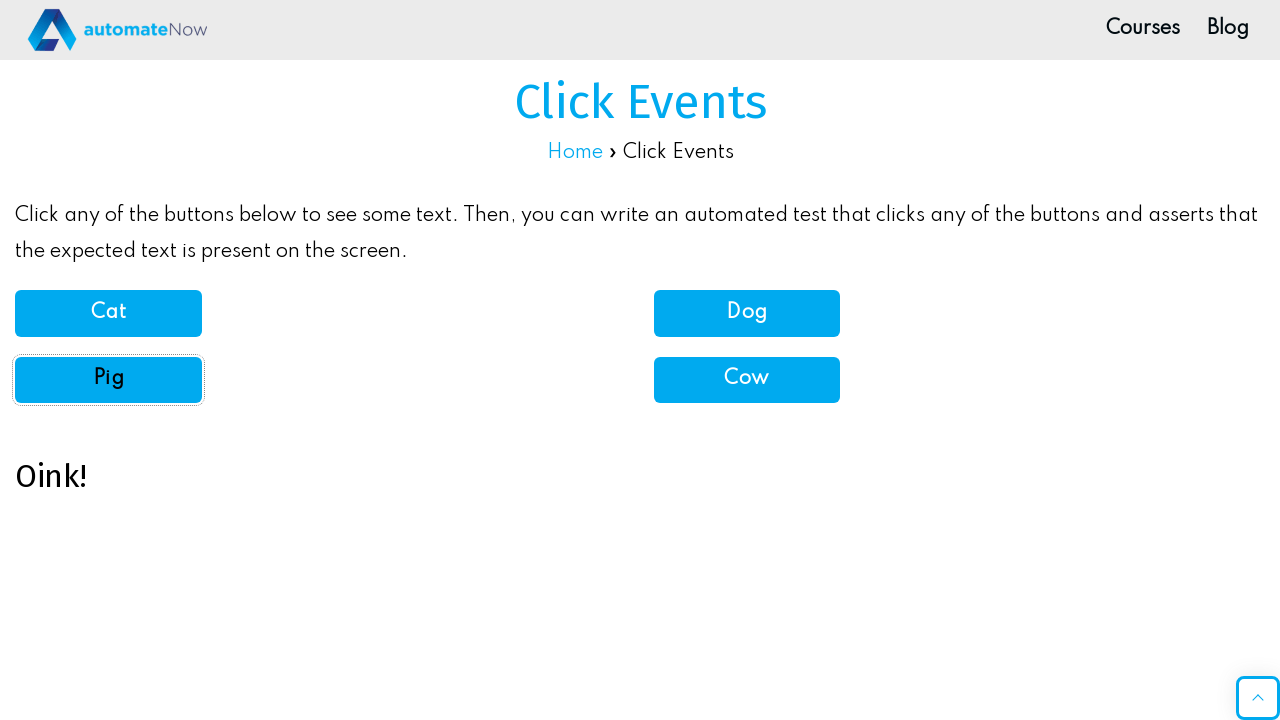

Pig sound message 'Oink!' appeared
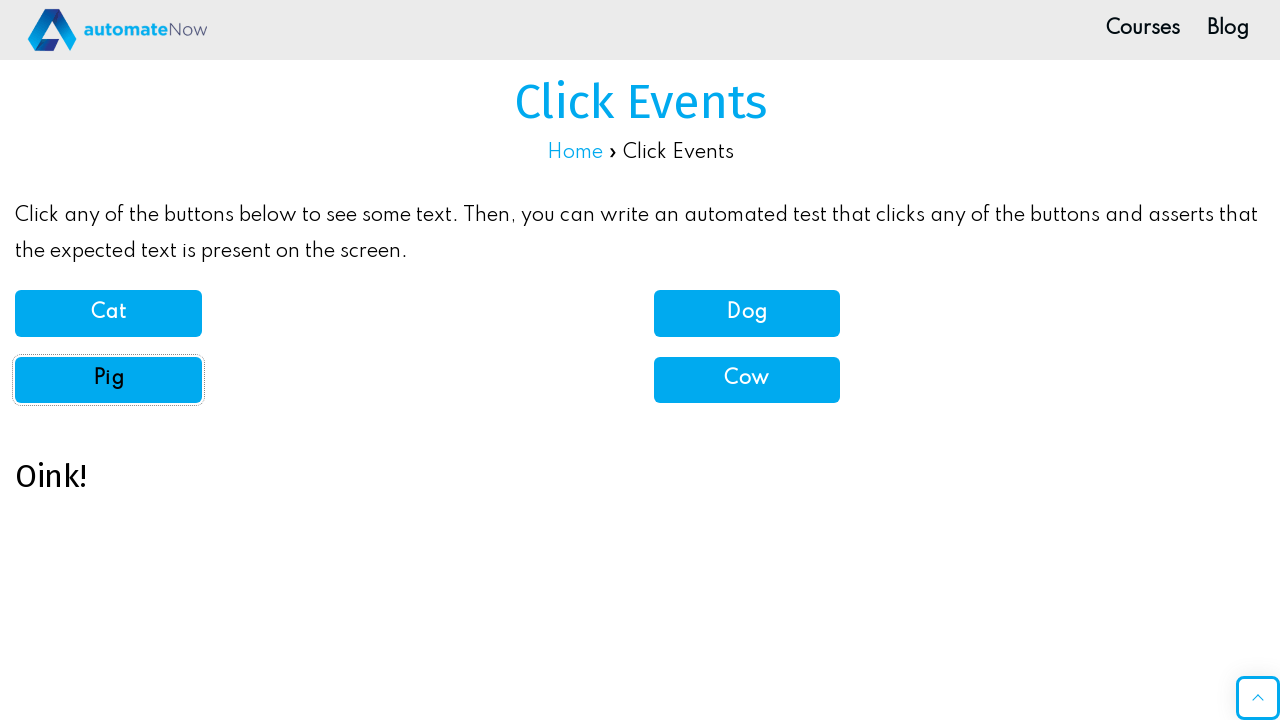

Clicked Cow button at (747, 379) on xpath=//b[text()='Cow']
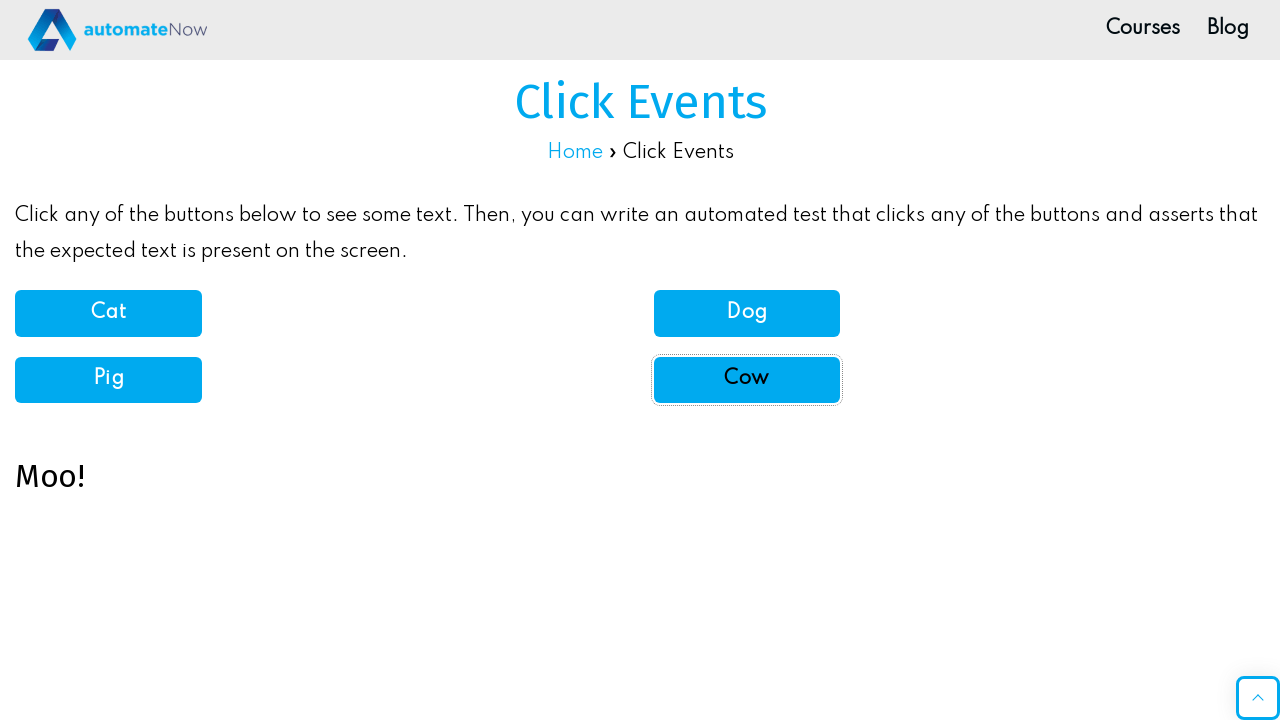

Cow sound message 'Moo!' appeared
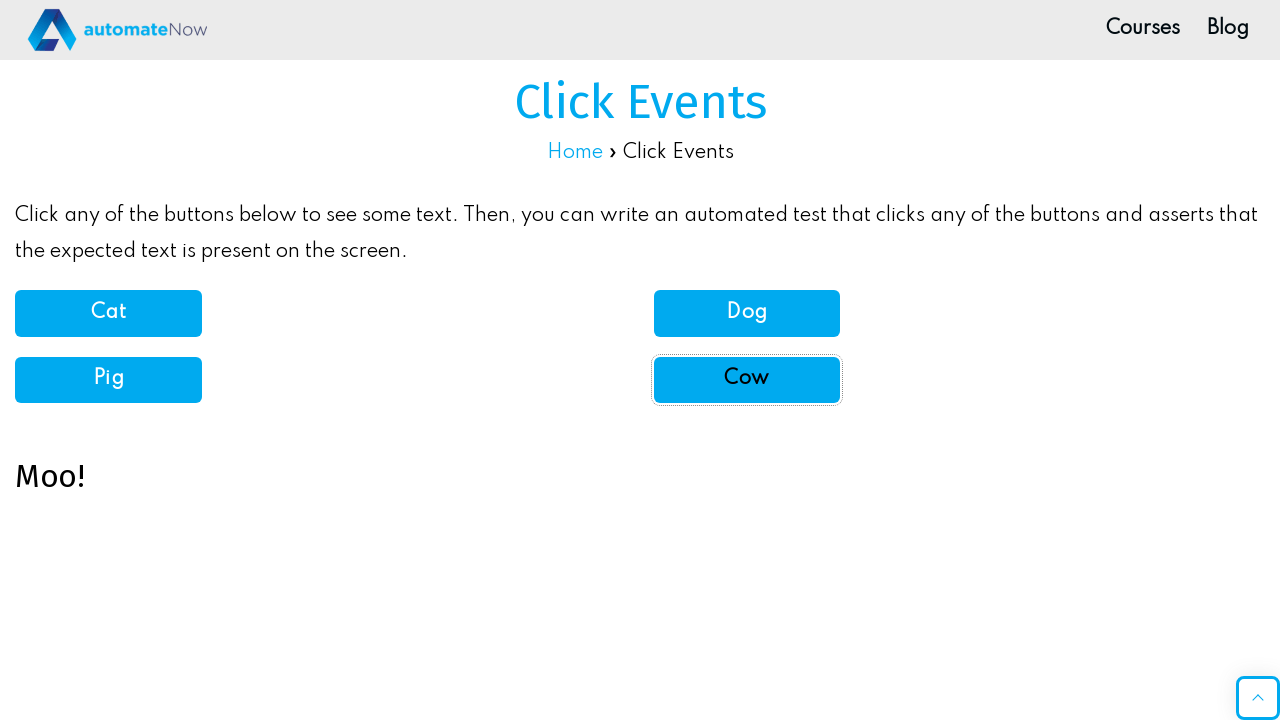

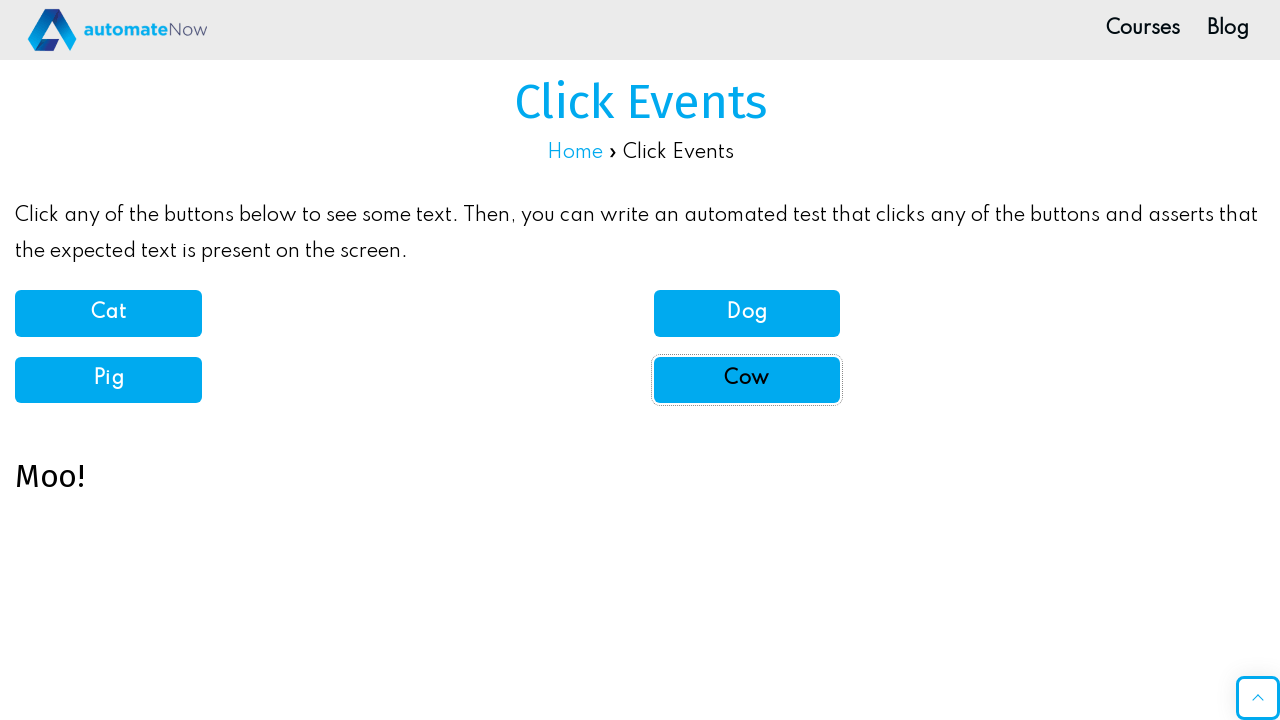